Tests registration form validation when only username is filled

Starting URL: https://dsportalapp.herokuapp.com/register

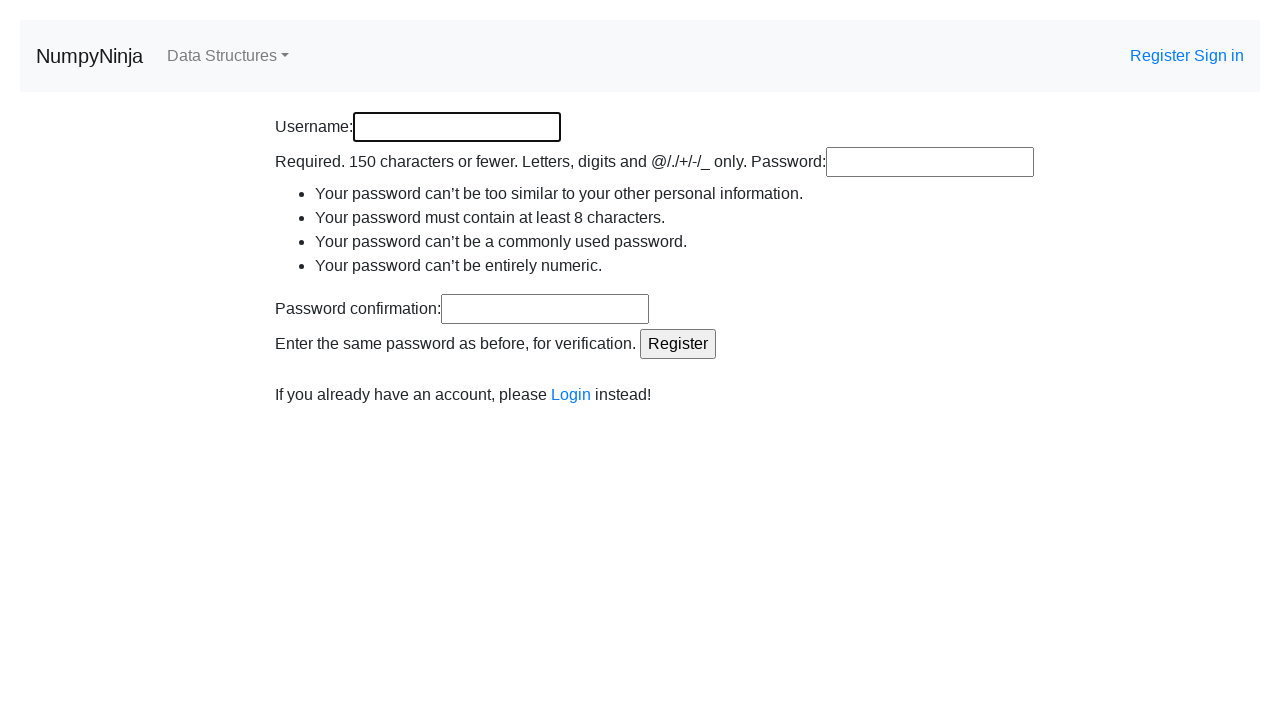

Filled username field with 'testuser2024@example.com' on #id_username
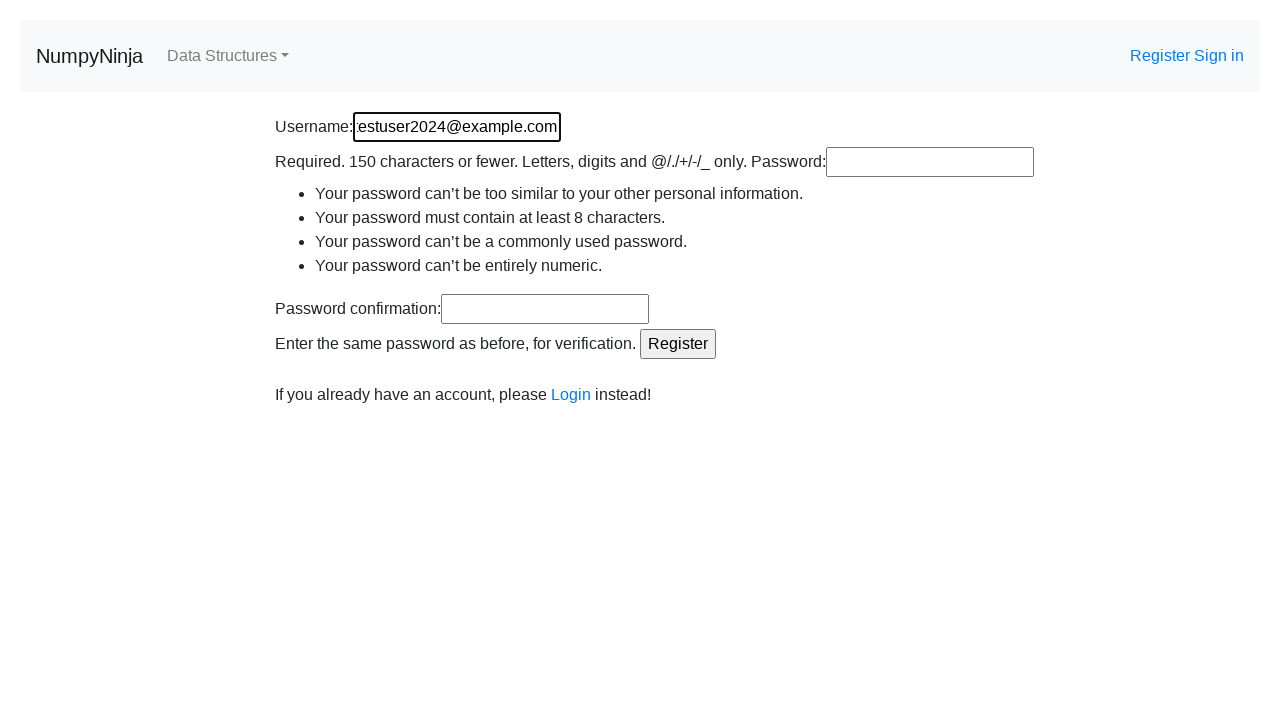

Left password field empty on #id_password1
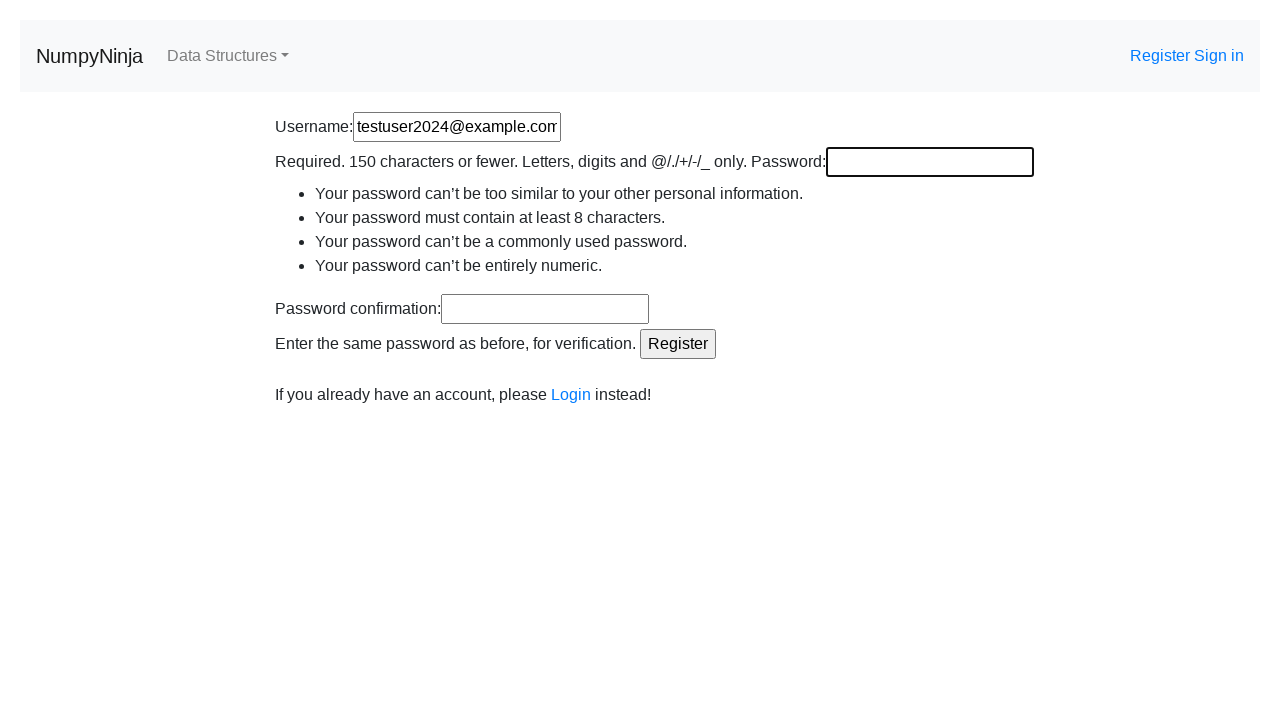

Left password confirmation field empty on #id_password2
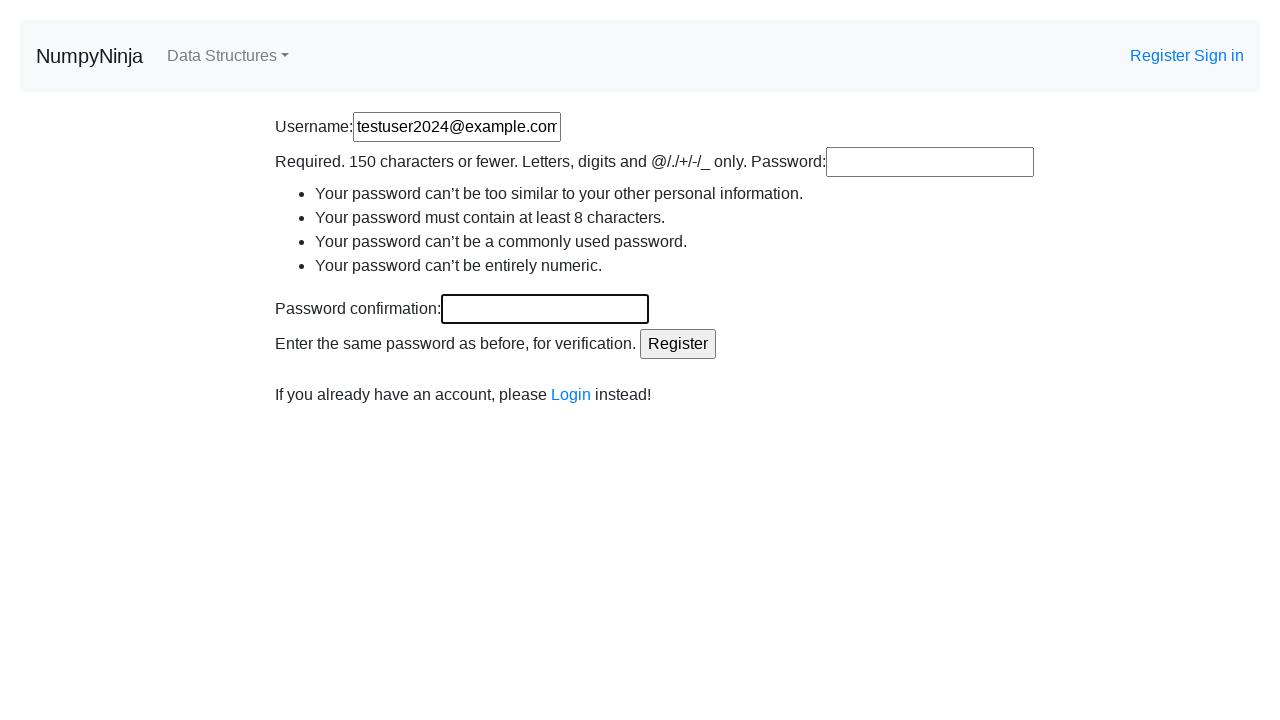

Clicked Register button with only username filled at (678, 344) on input[value='Register']
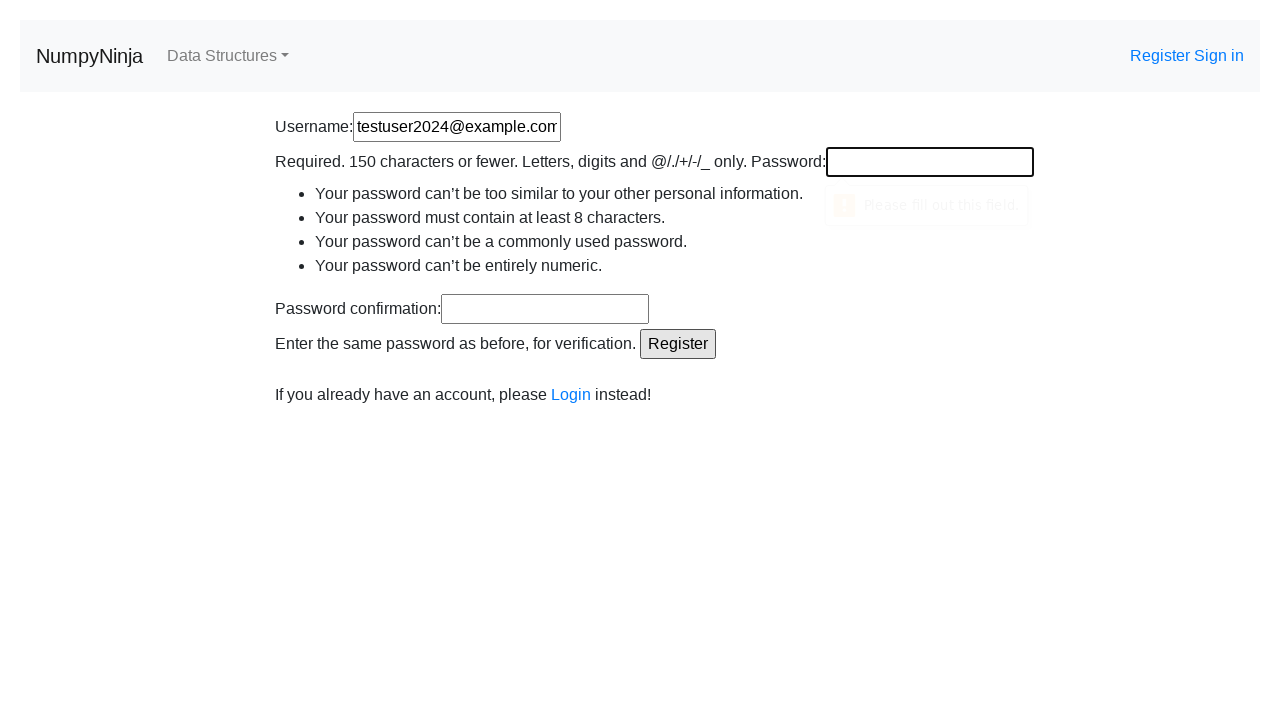

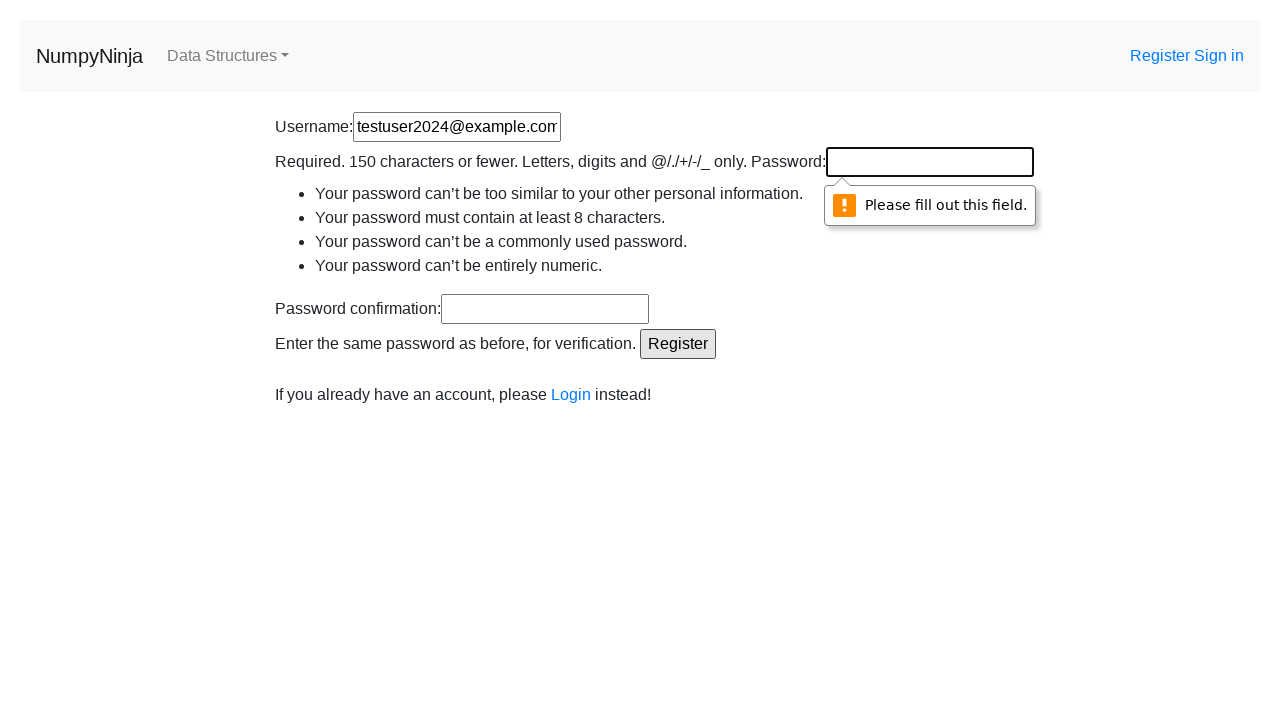